Navigates to Flipkart homepage and verifies the page loads successfully by waiting for the page content to be available.

Starting URL: https://www.flipkart.com

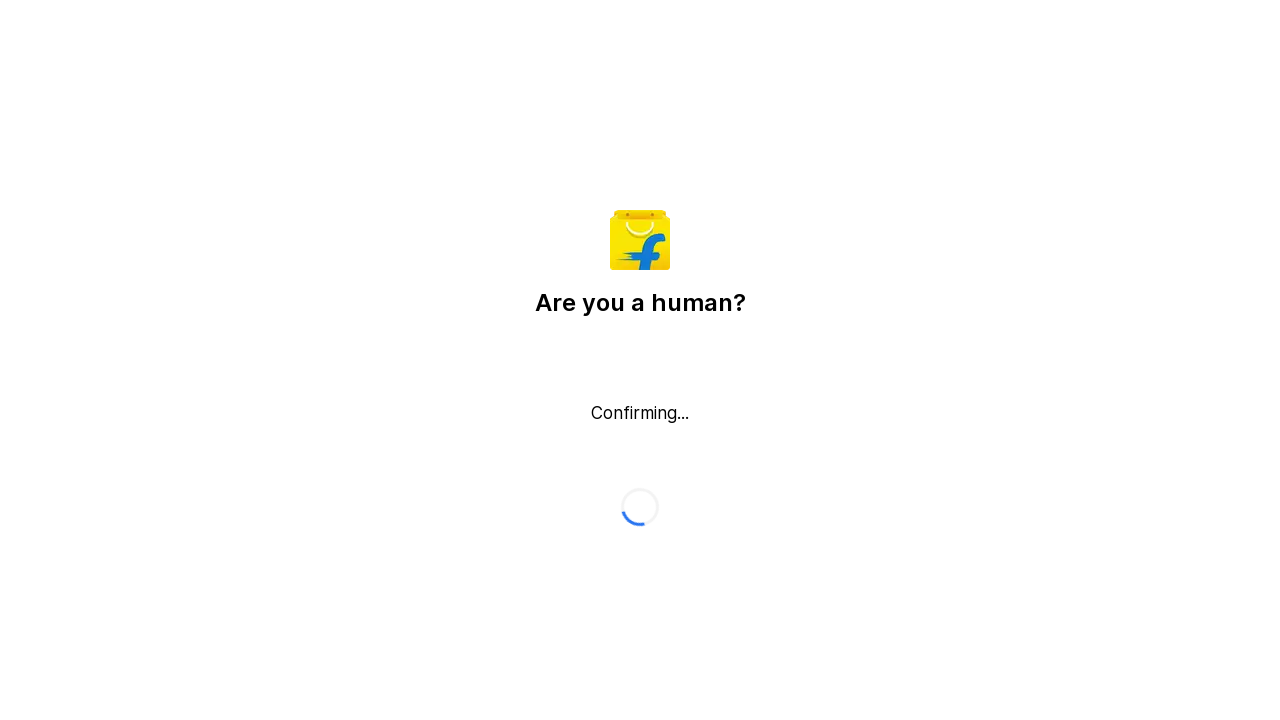

Page DOM content loaded
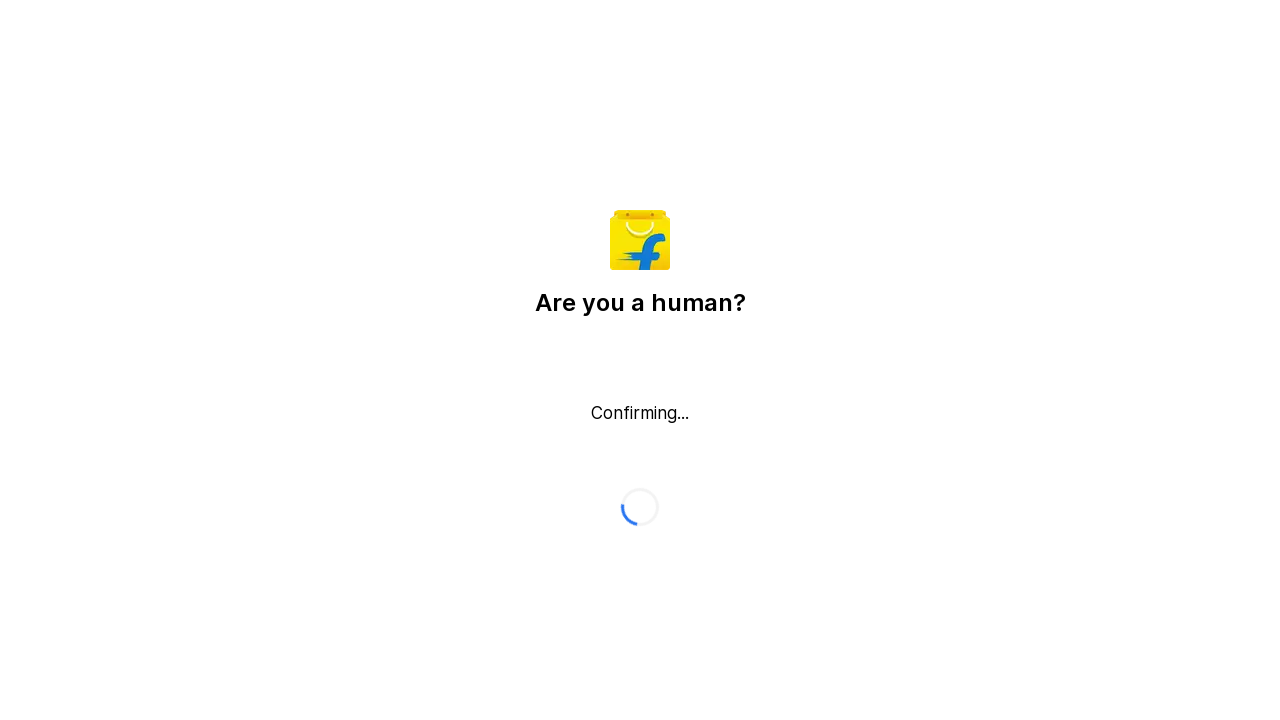

Body element found - Flipkart homepage loaded successfully
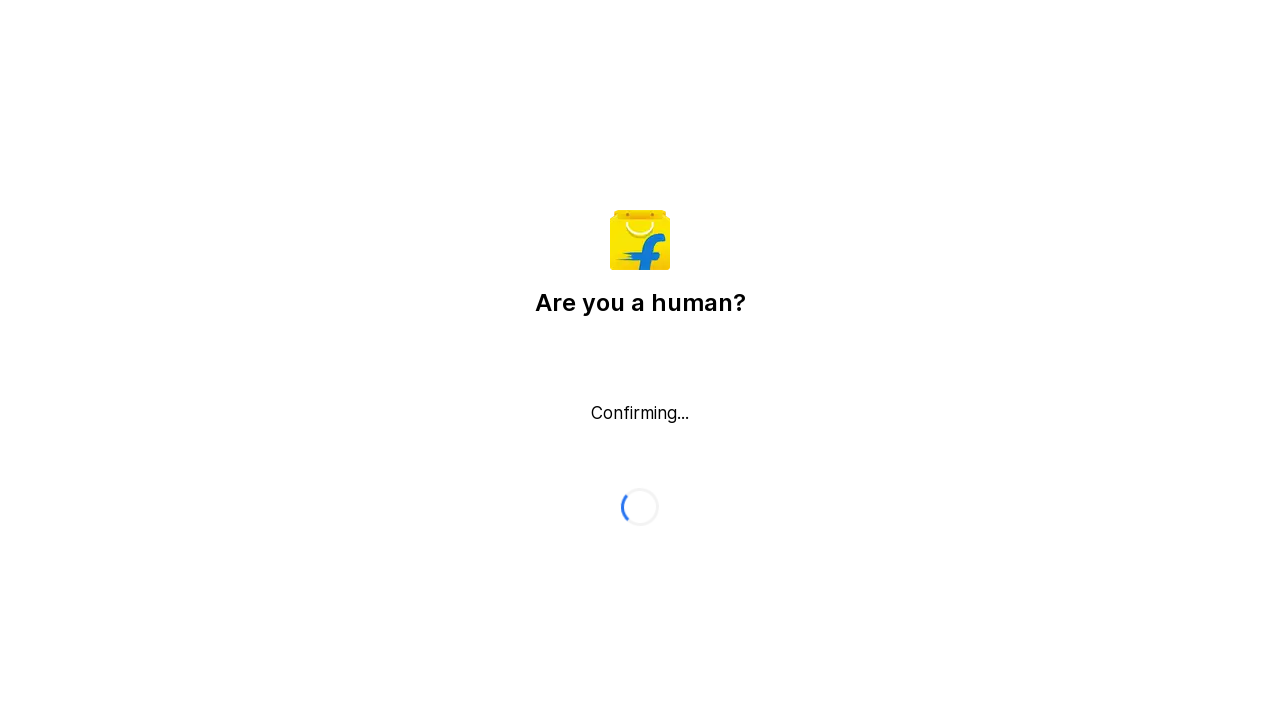

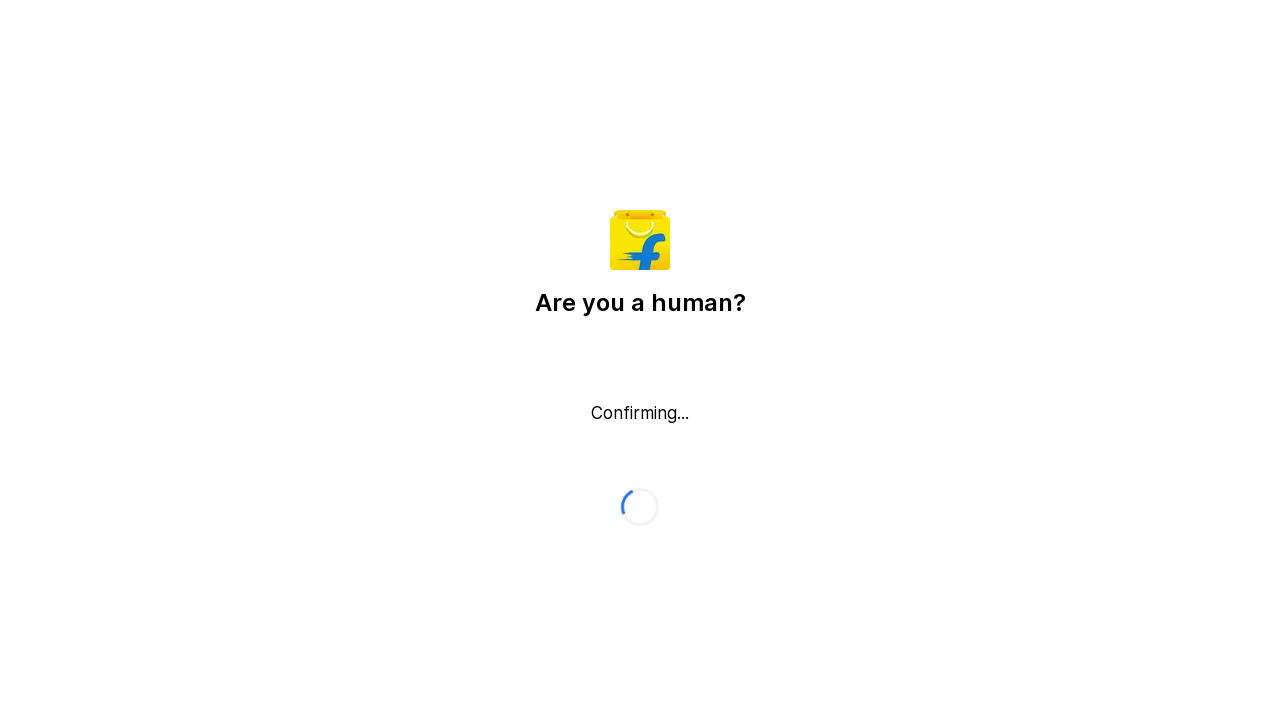